Tests dropdown selection functionality by selecting options from two different dropdown menus on a Selenium practice page

Starting URL: https://seleniumpractise.blogspot.com/2019/01/dropdown-demo-for-selenium.html

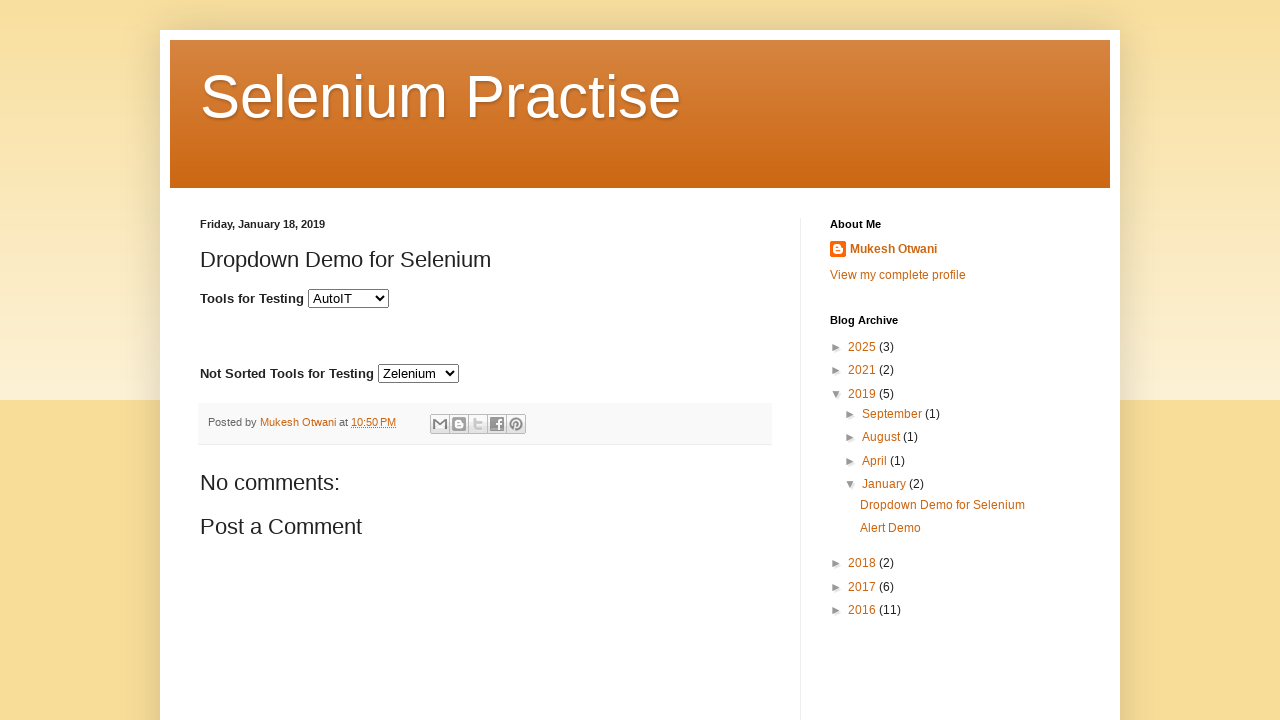

Located the first dropdown menu (sorted tools)
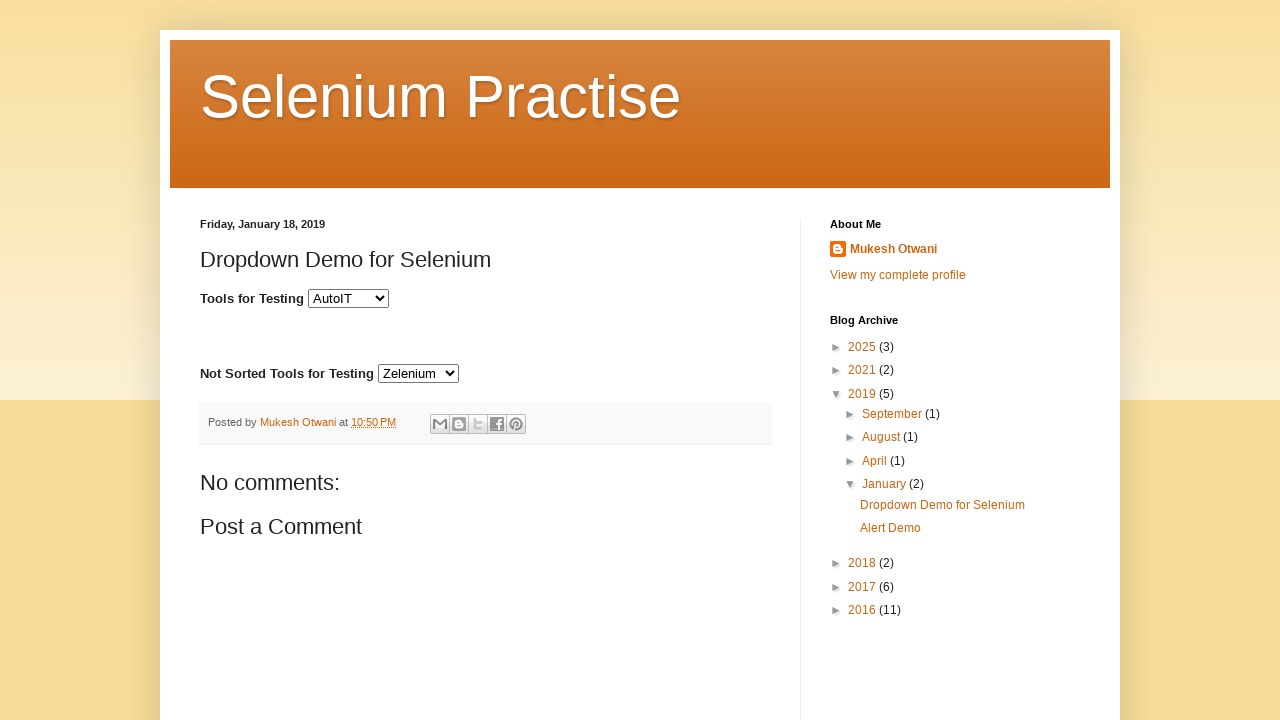

Retrieved all options from the first dropdown
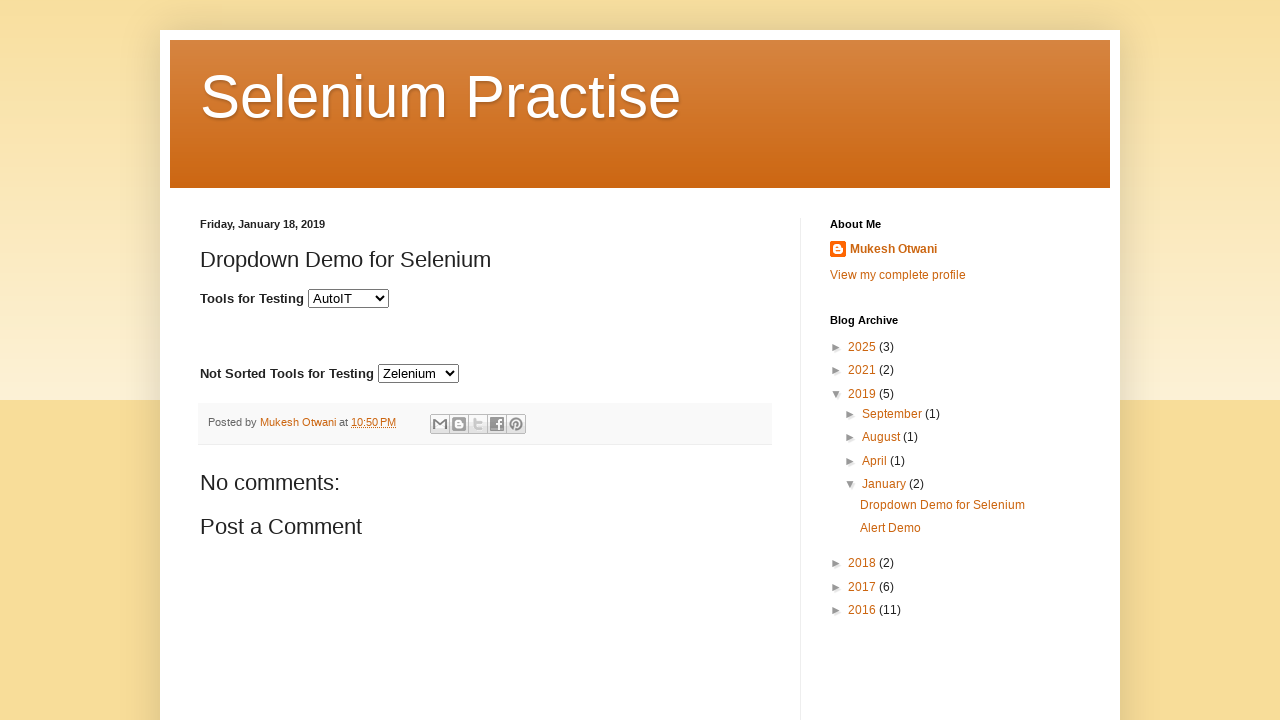

Selected 'Cucumber' from the first dropdown menu on select#tools
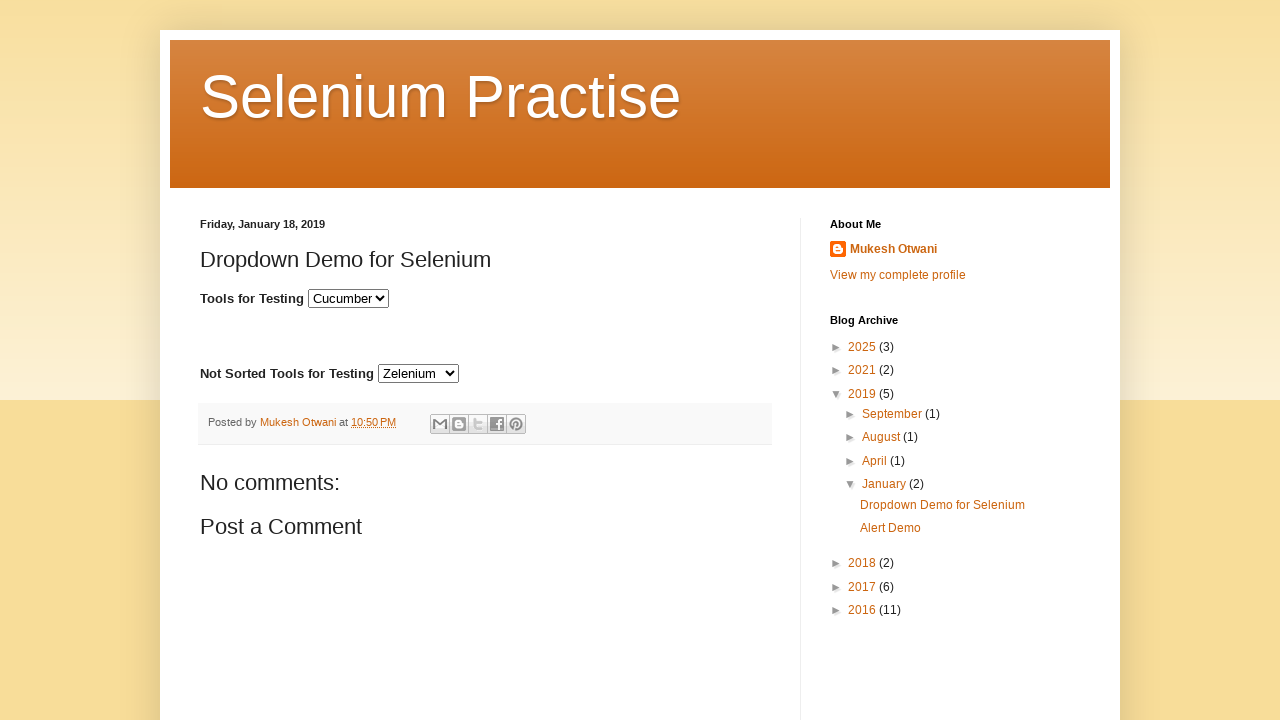

Located the second dropdown menu (unsorted tools)
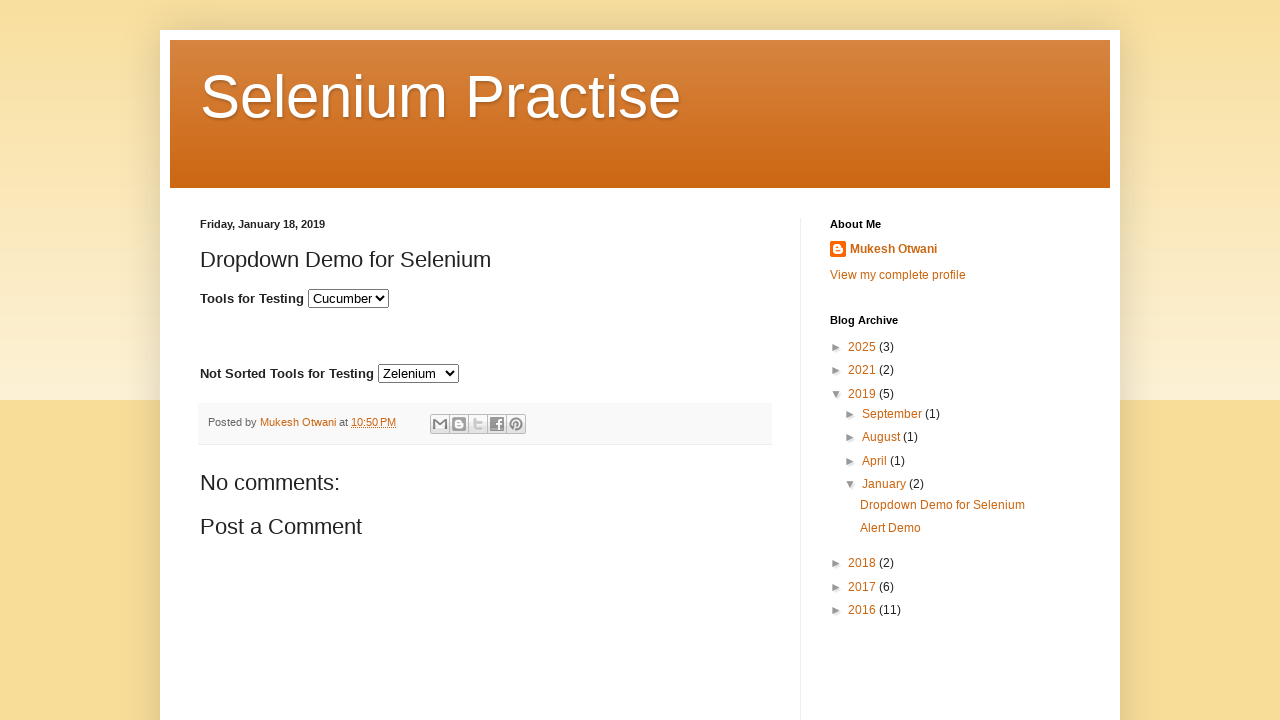

Retrieved all options from the second dropdown
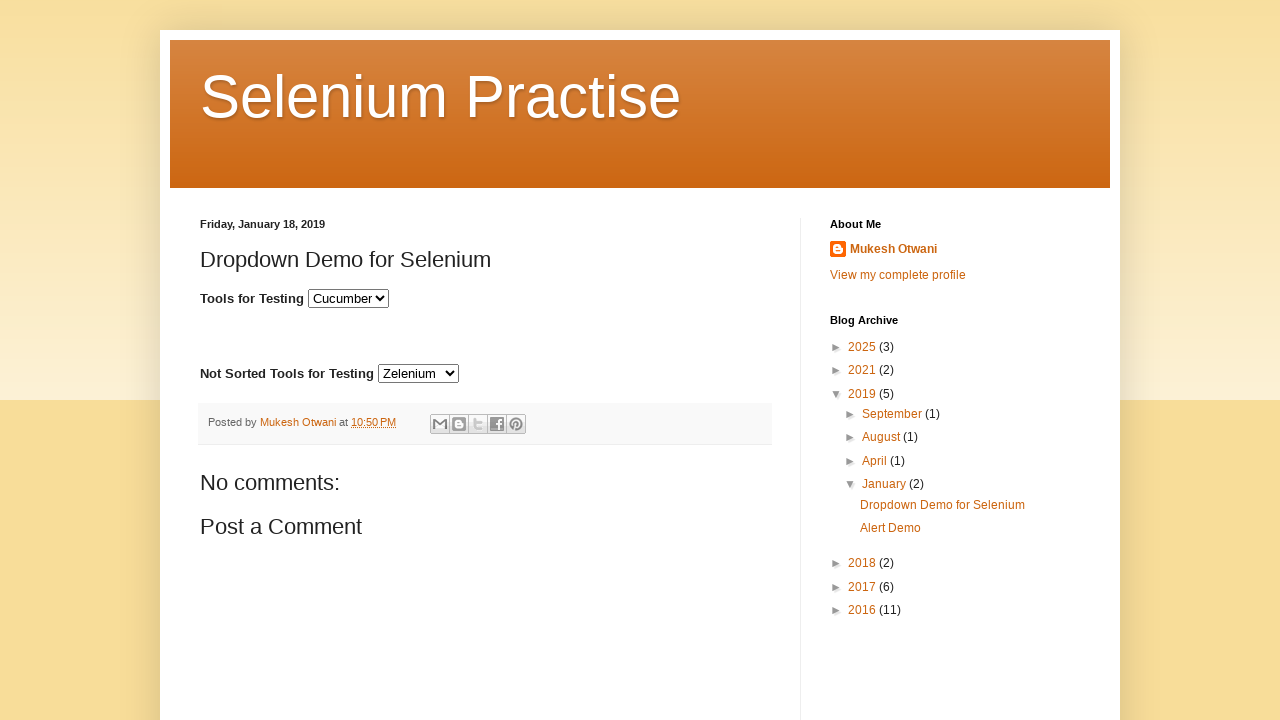

Selected 'Selenium' from the second dropdown menu on select#tools1
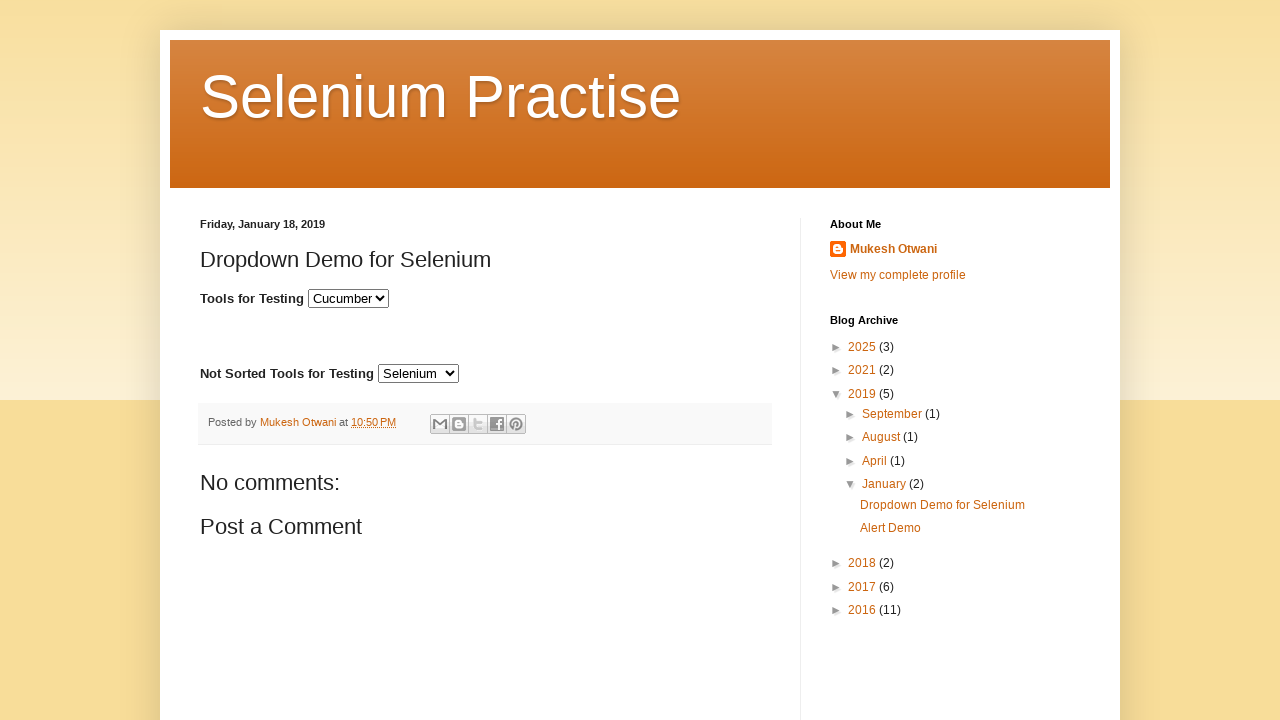

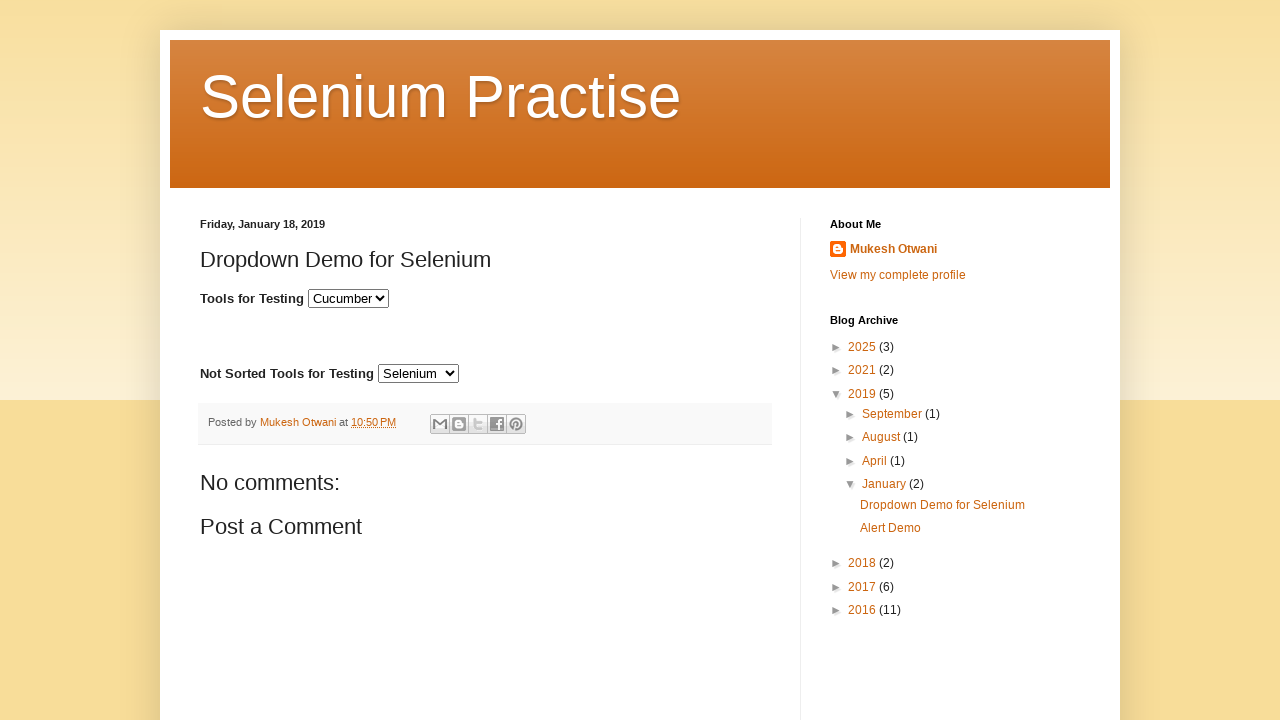